Tests link functionality by clicking a link that opens in a new tab and verifying the new page title.

Starting URL: https://demoqa.com/links

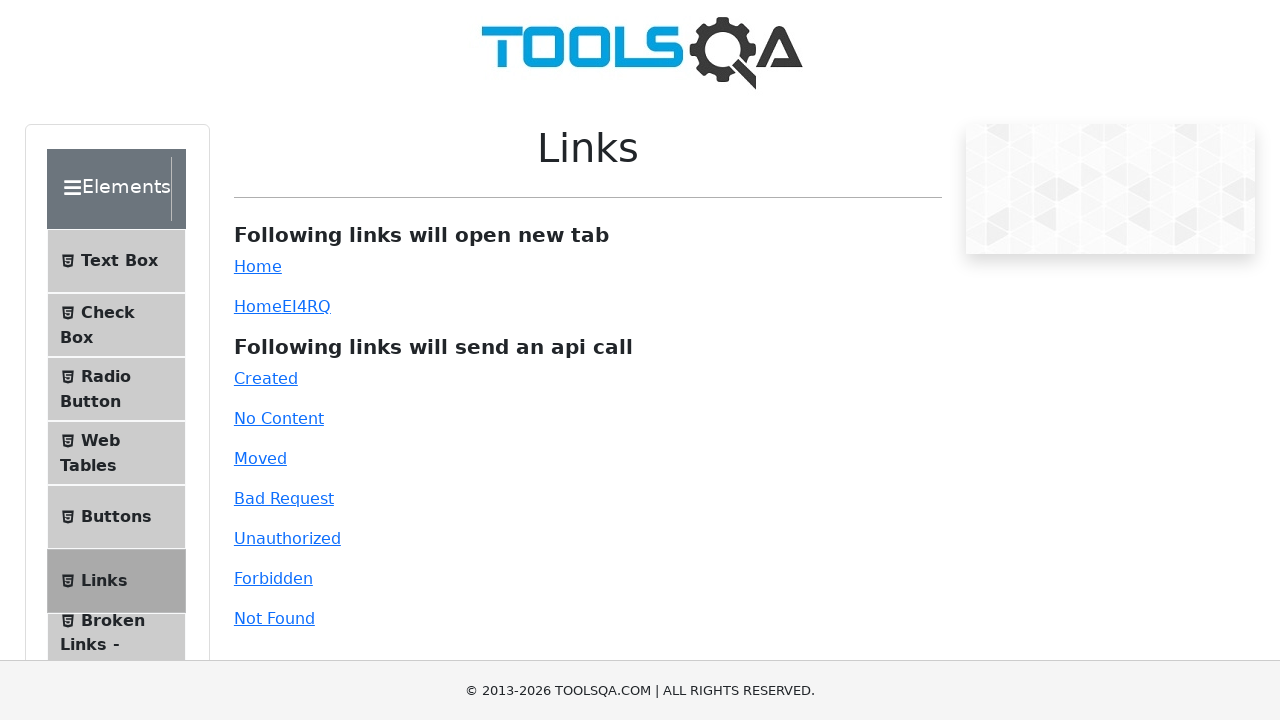

Clicked simple link that opens in new tab at (258, 266) on #simpleLink
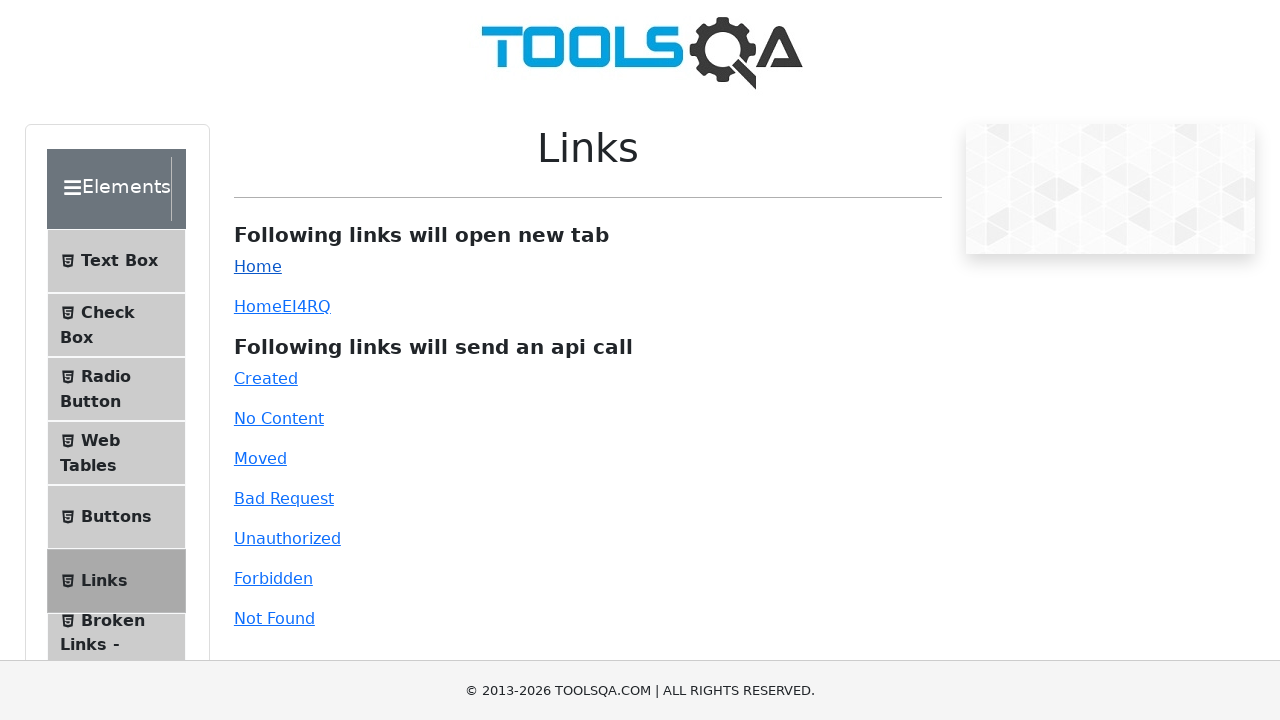

Retrieved new page object from context
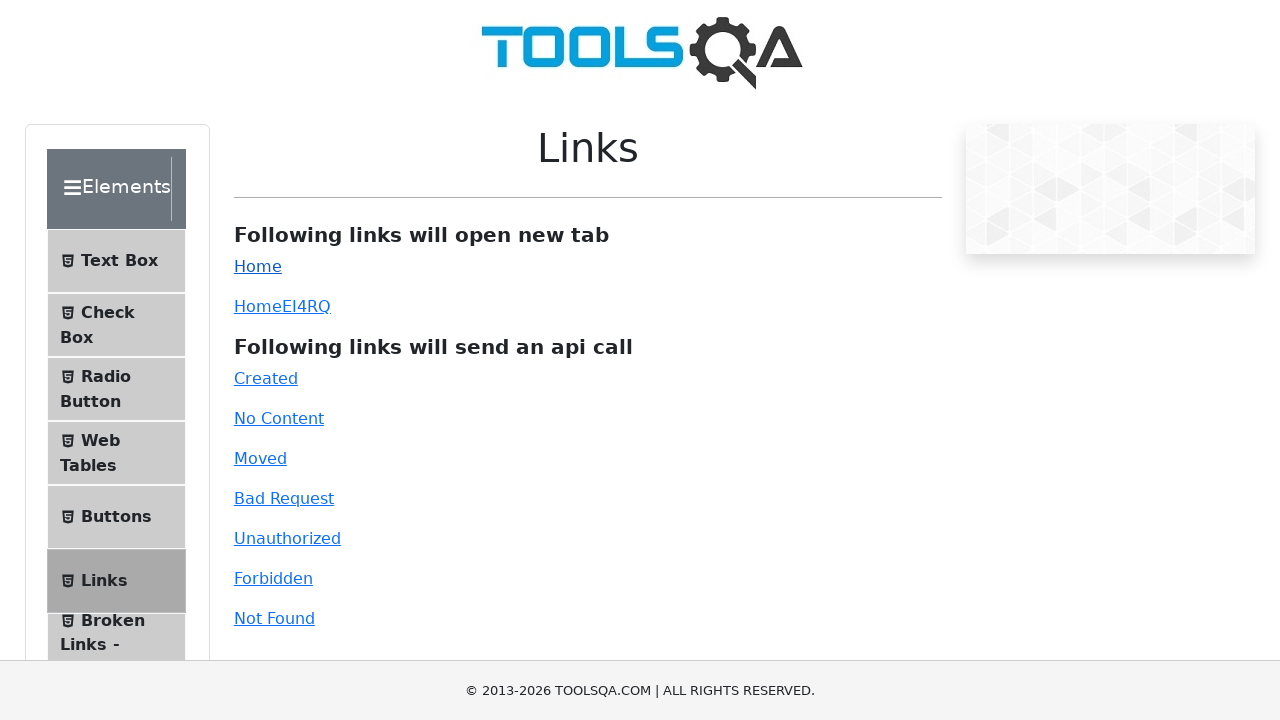

New page loaded successfully
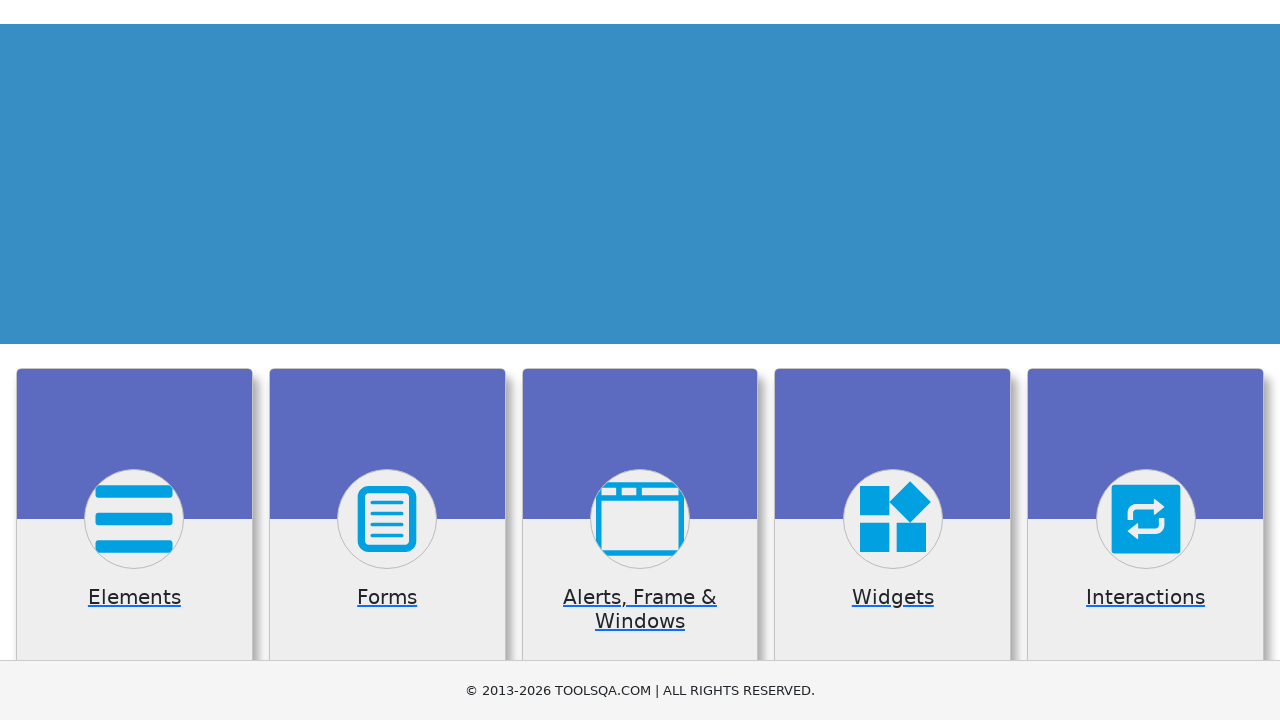

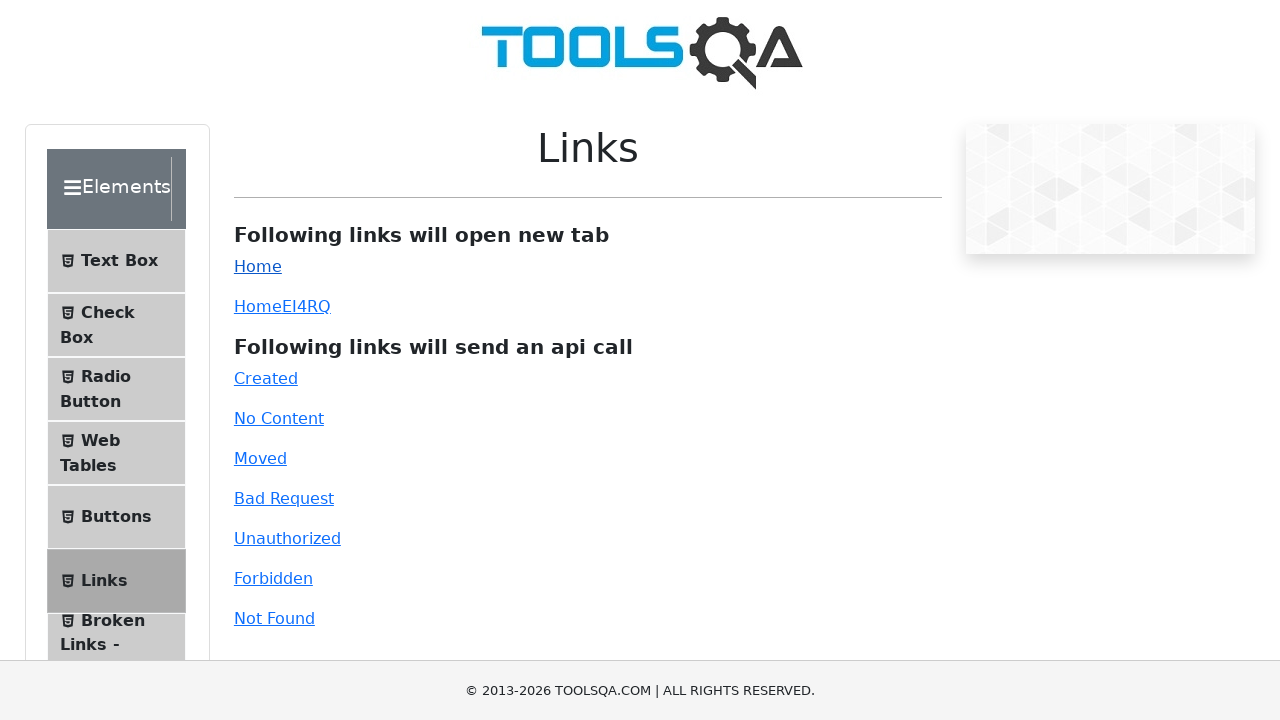